Tests drag and drop functionality by dragging a football element to two different drop zones sequentially

Starting URL: https://v1.training-support.net/selenium/drag-drop

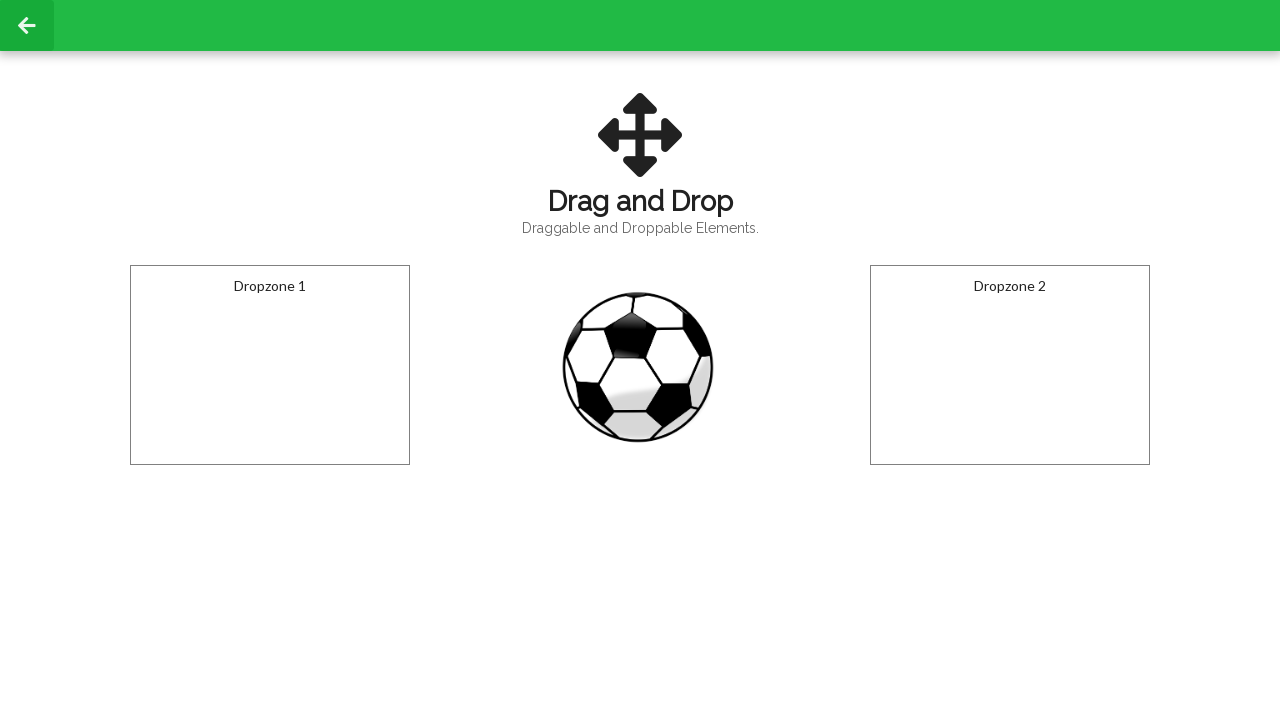

Located football element with id 'draggable'
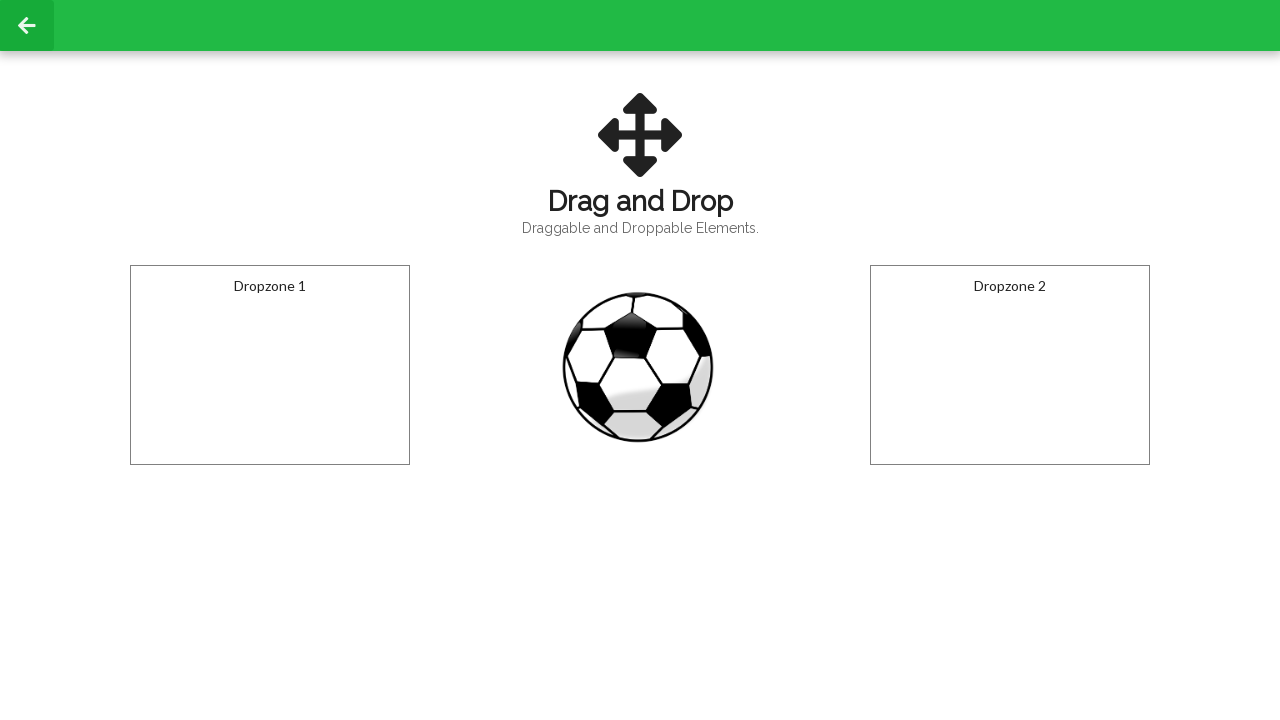

Located first drop zone with id 'droppable'
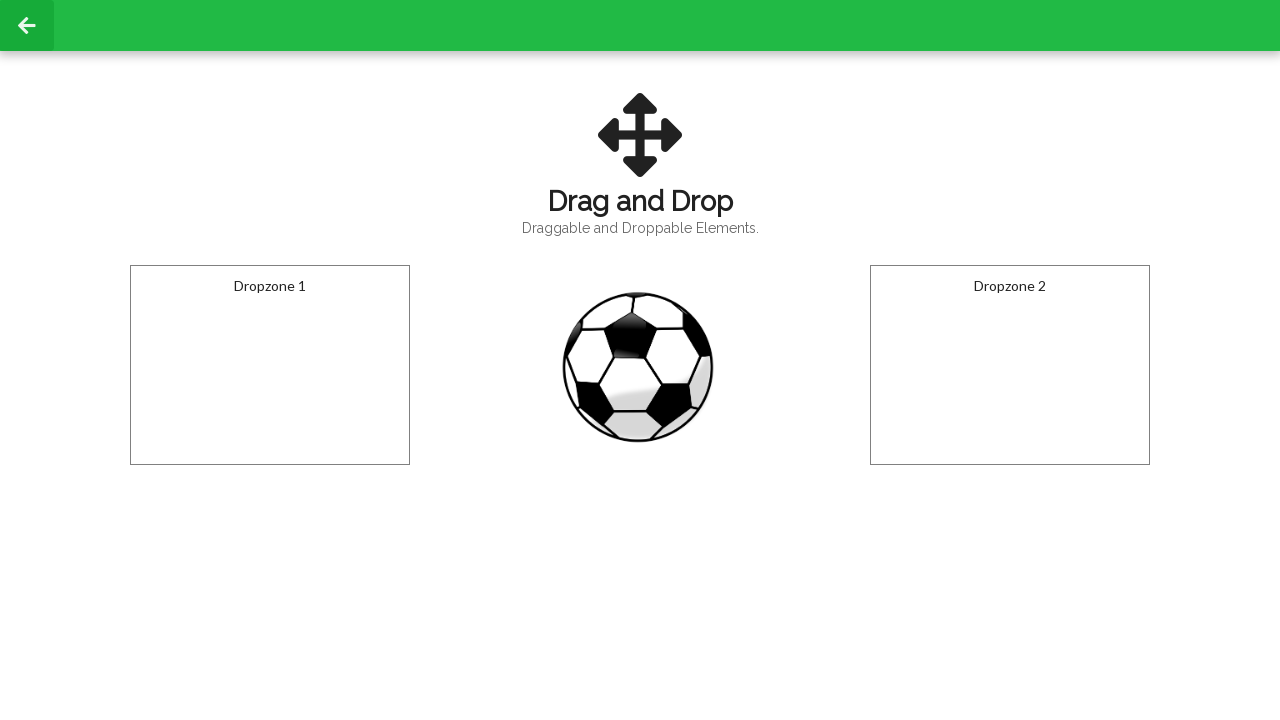

Located second drop zone with id 'dropzone2'
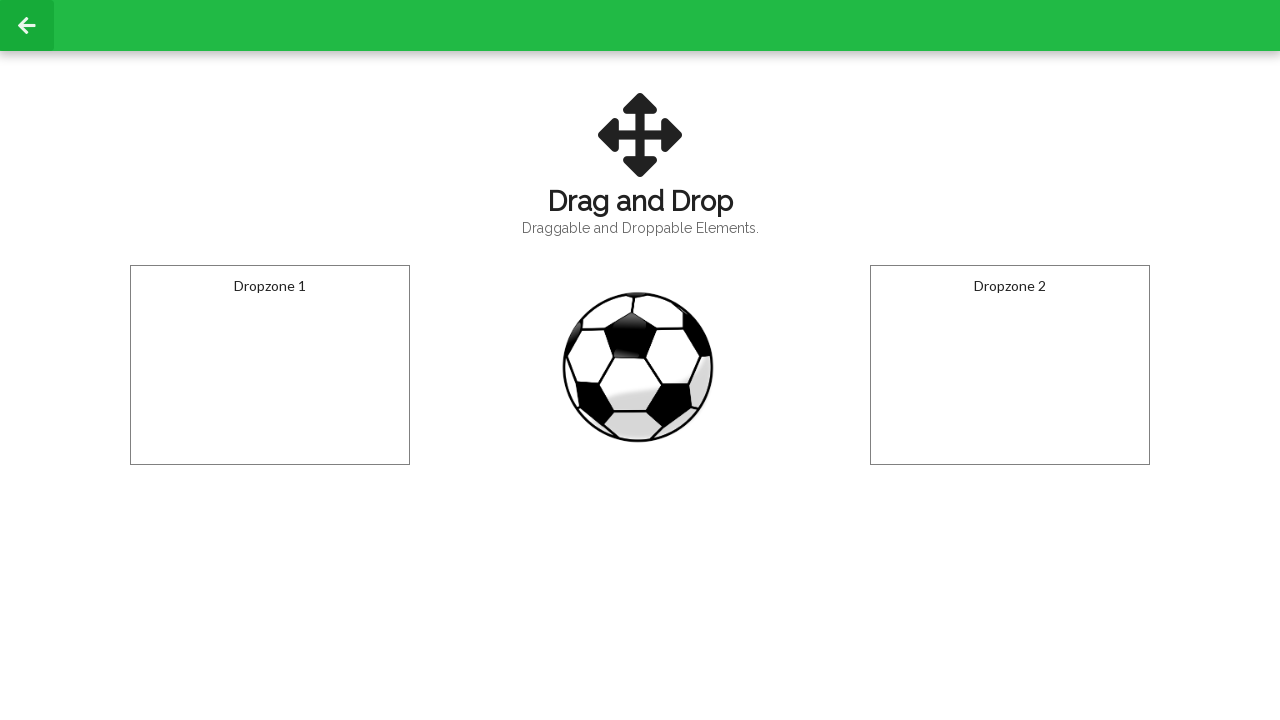

Dragged football element to first drop zone at (270, 365)
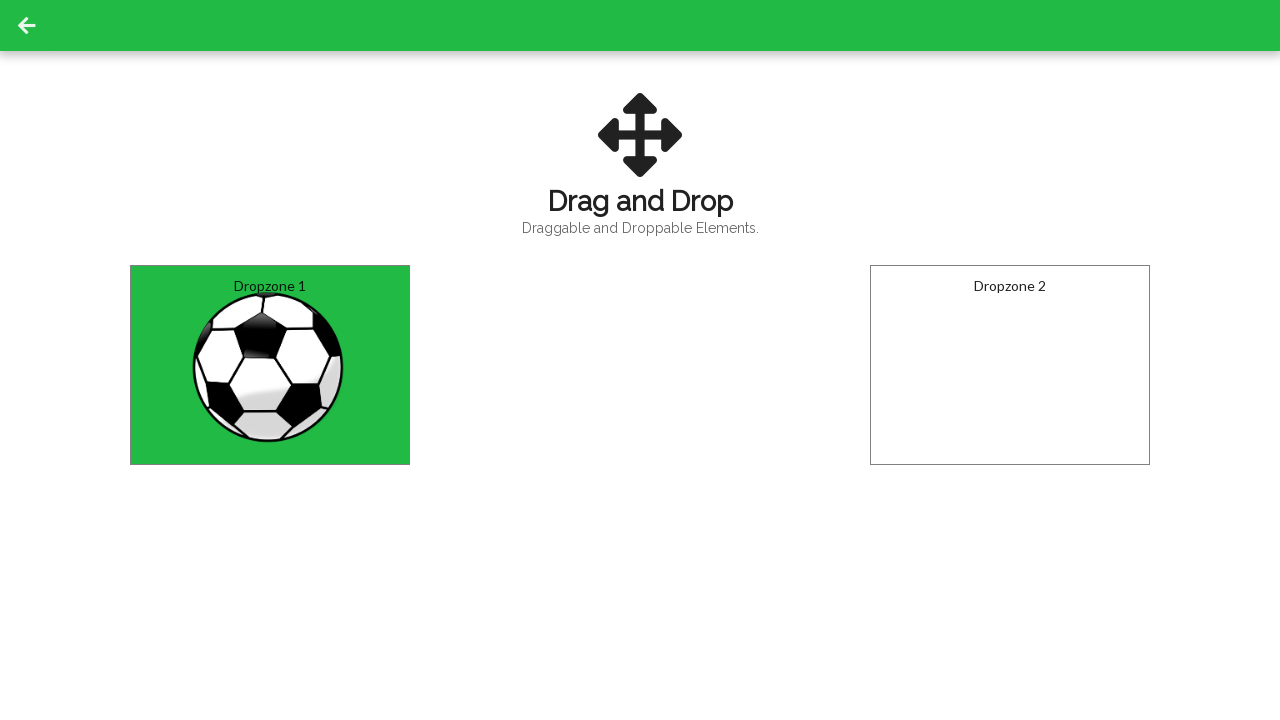

Dragged football element to second drop zone at (1010, 365)
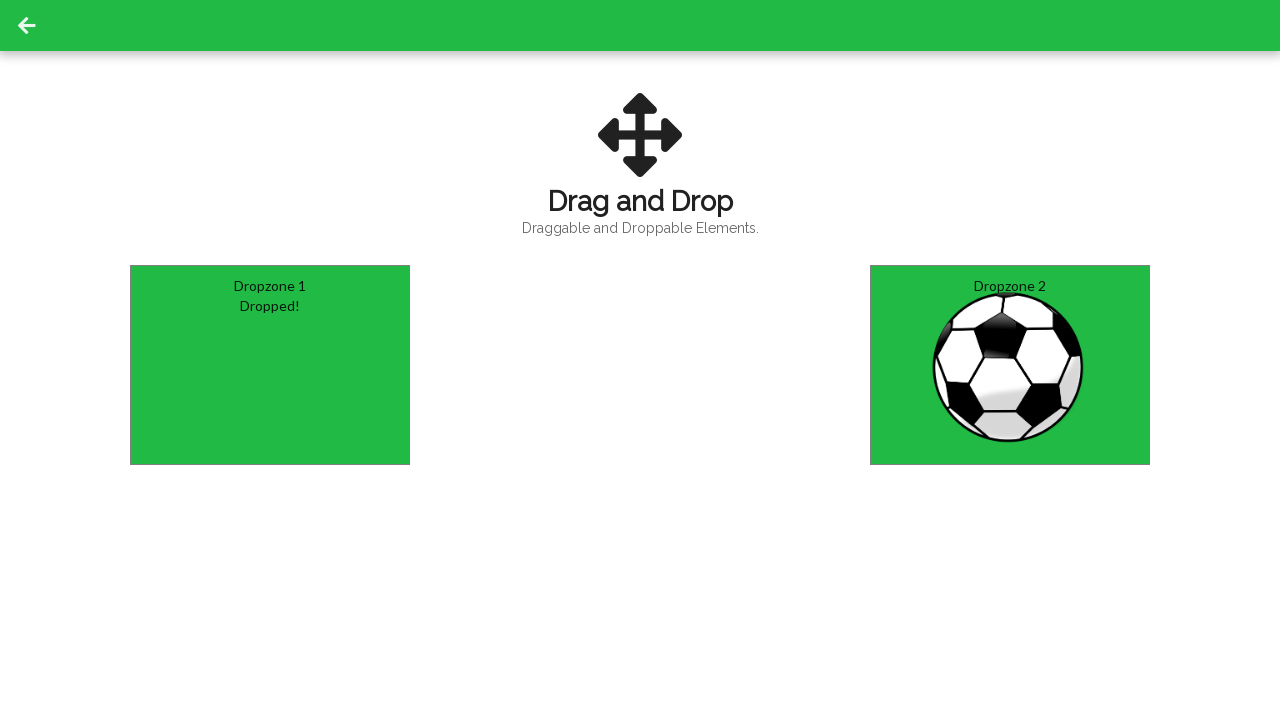

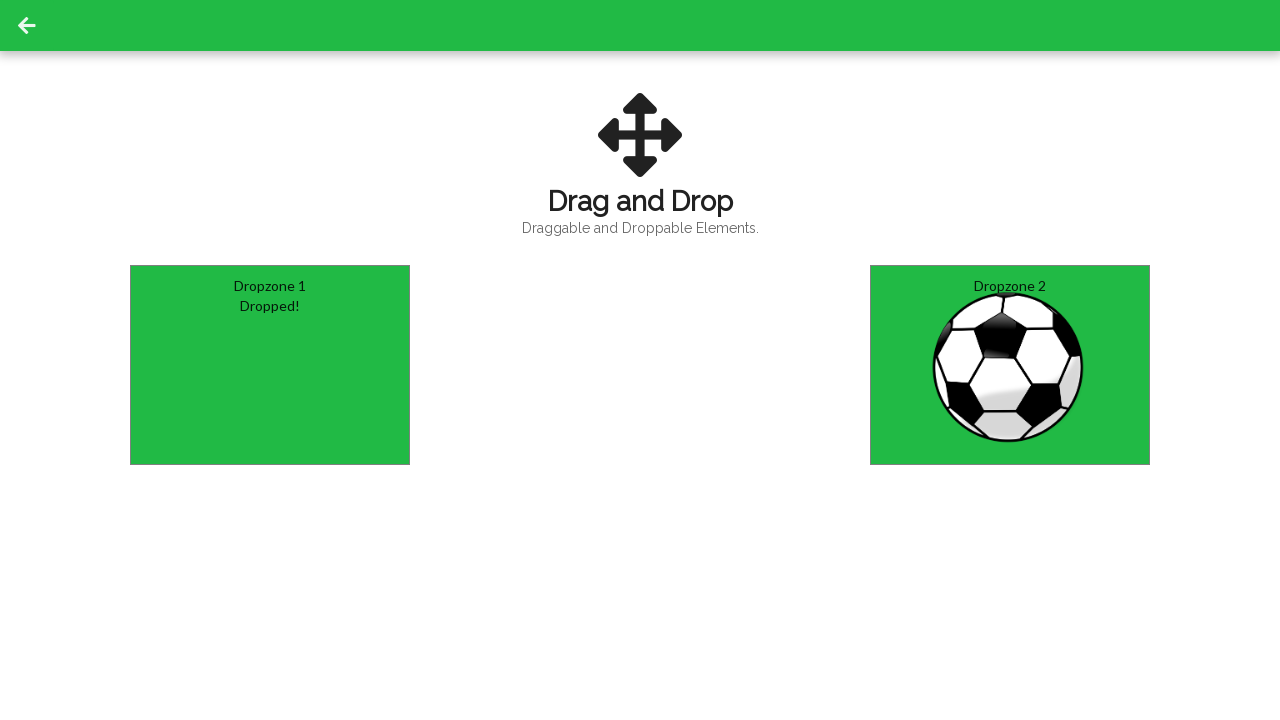